Tests typing into a DOM element with various keyboard actions including arrow keys, delete, select all, and slow typing

Starting URL: https://example.cypress.io/commands/actions

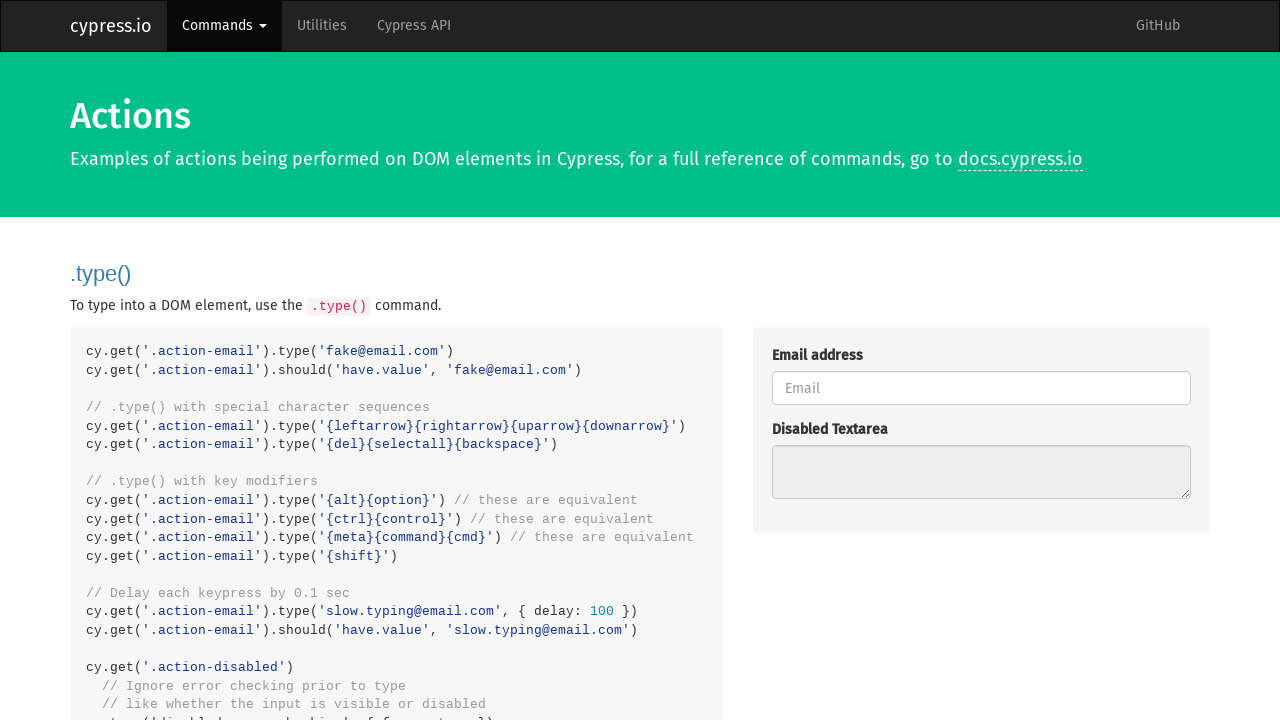

Filled email field with 'fake@email.com' on .action-email
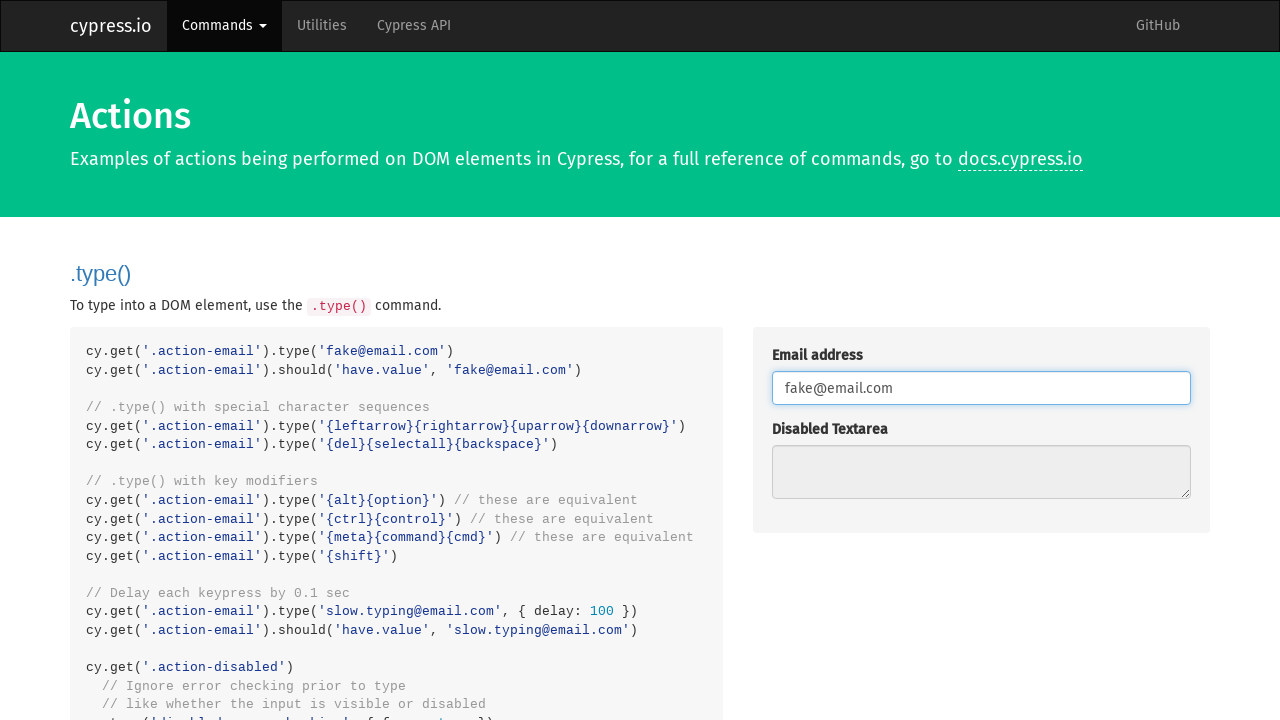

Pressed ArrowLeft key on .action-email
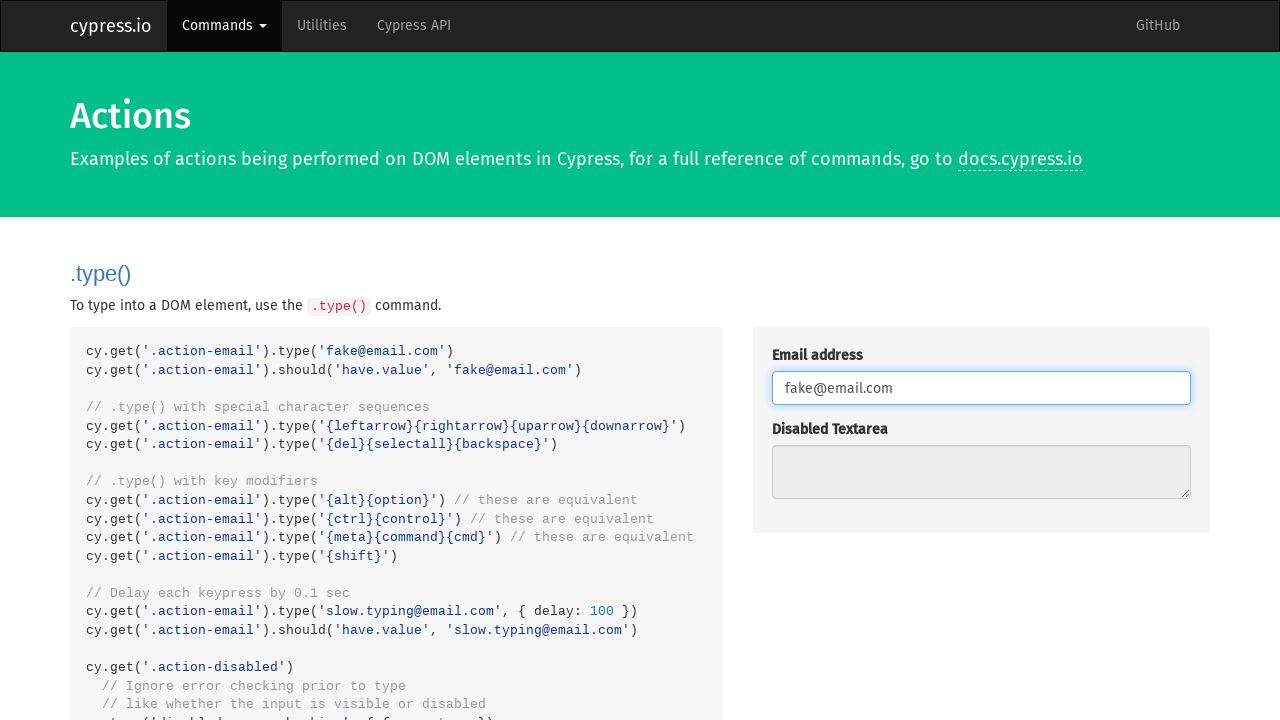

Pressed ArrowRight key on .action-email
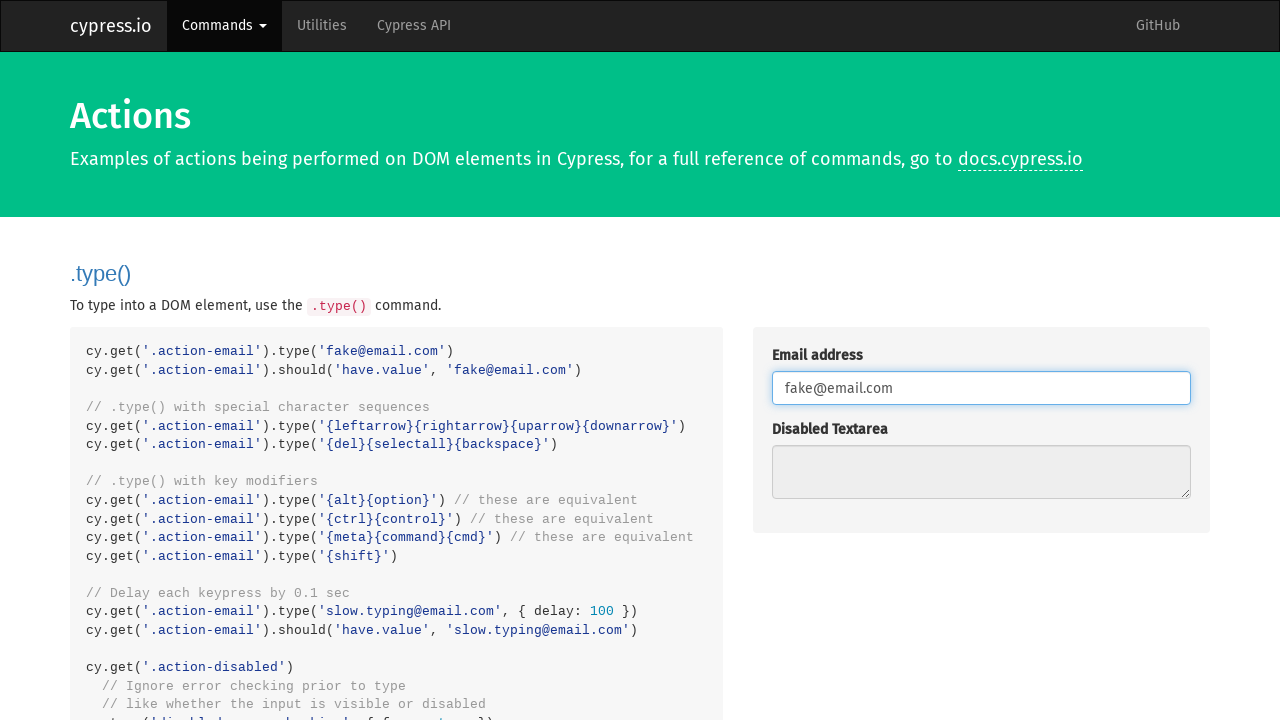

Pressed ArrowUp key on .action-email
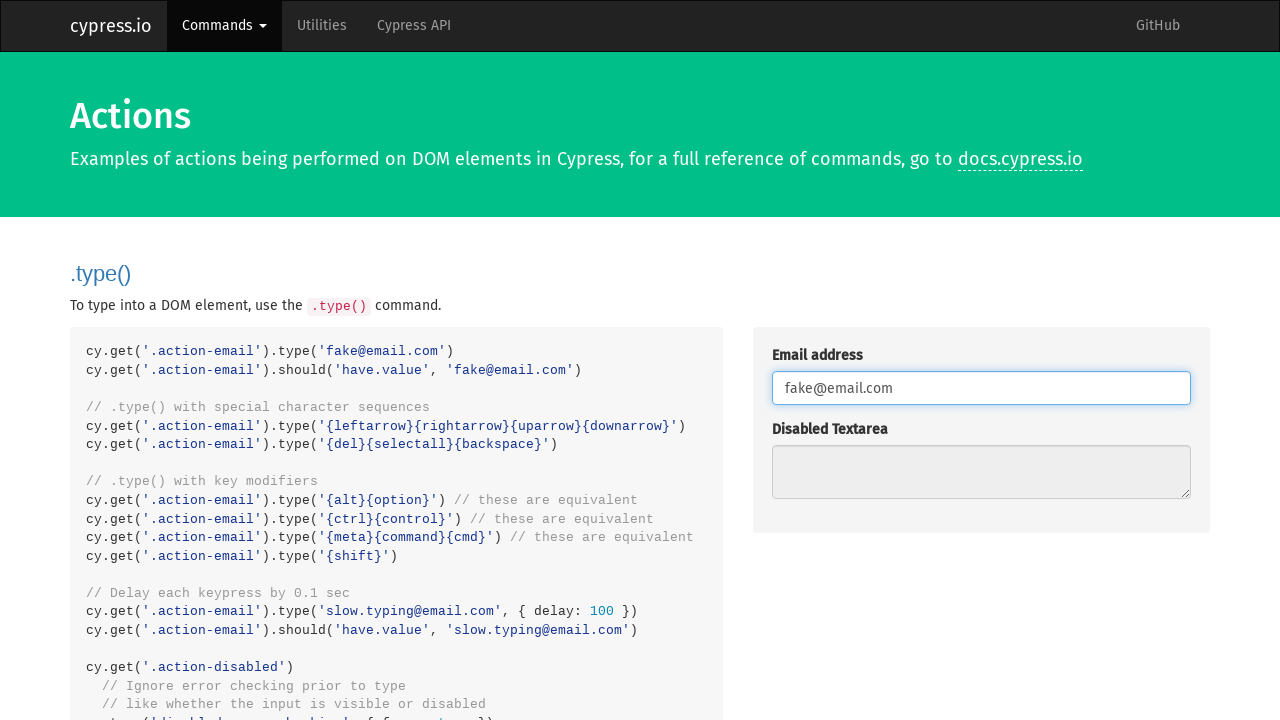

Pressed ArrowDown key on .action-email
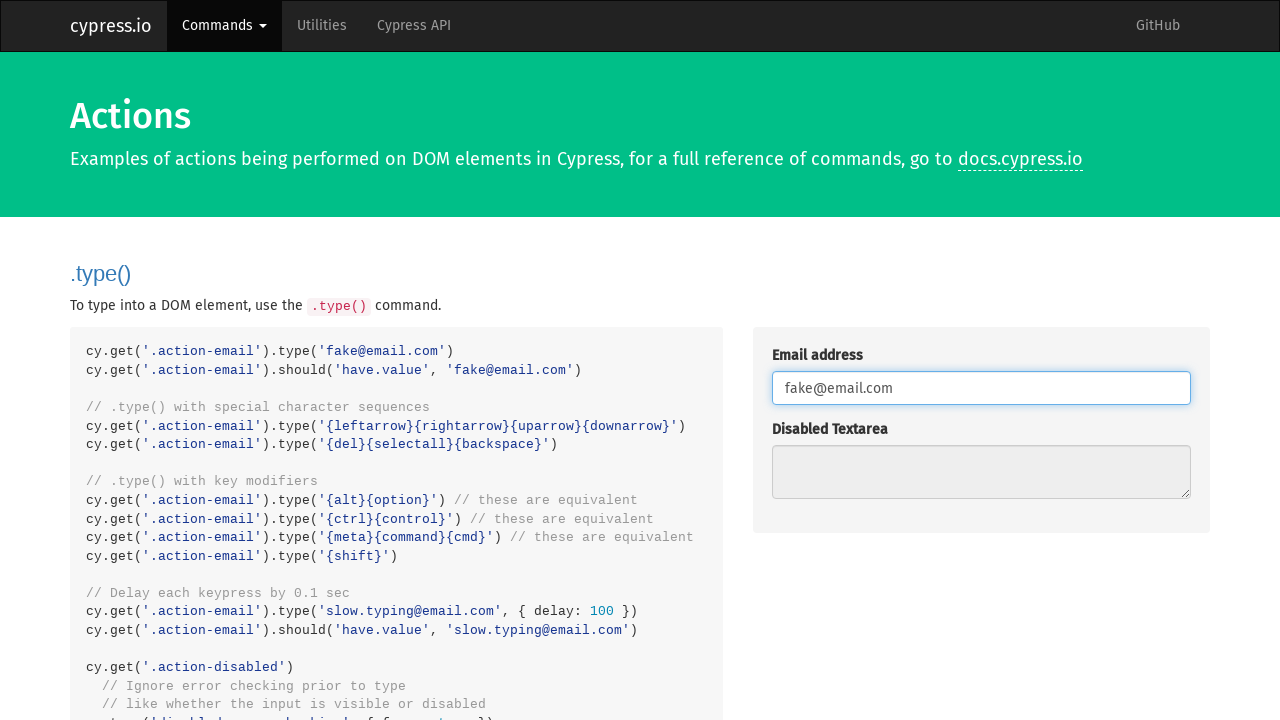

Pressed Delete key on .action-email
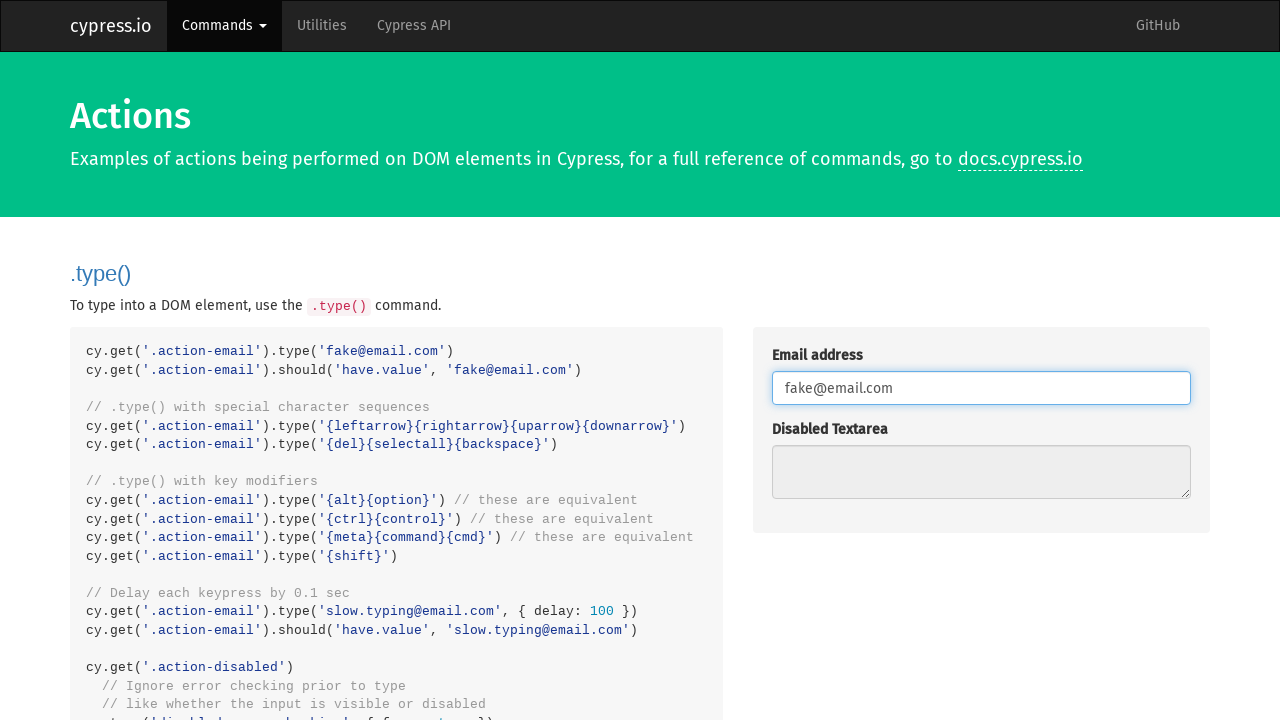

Selected all text using Control+A on non-macOS on .action-email
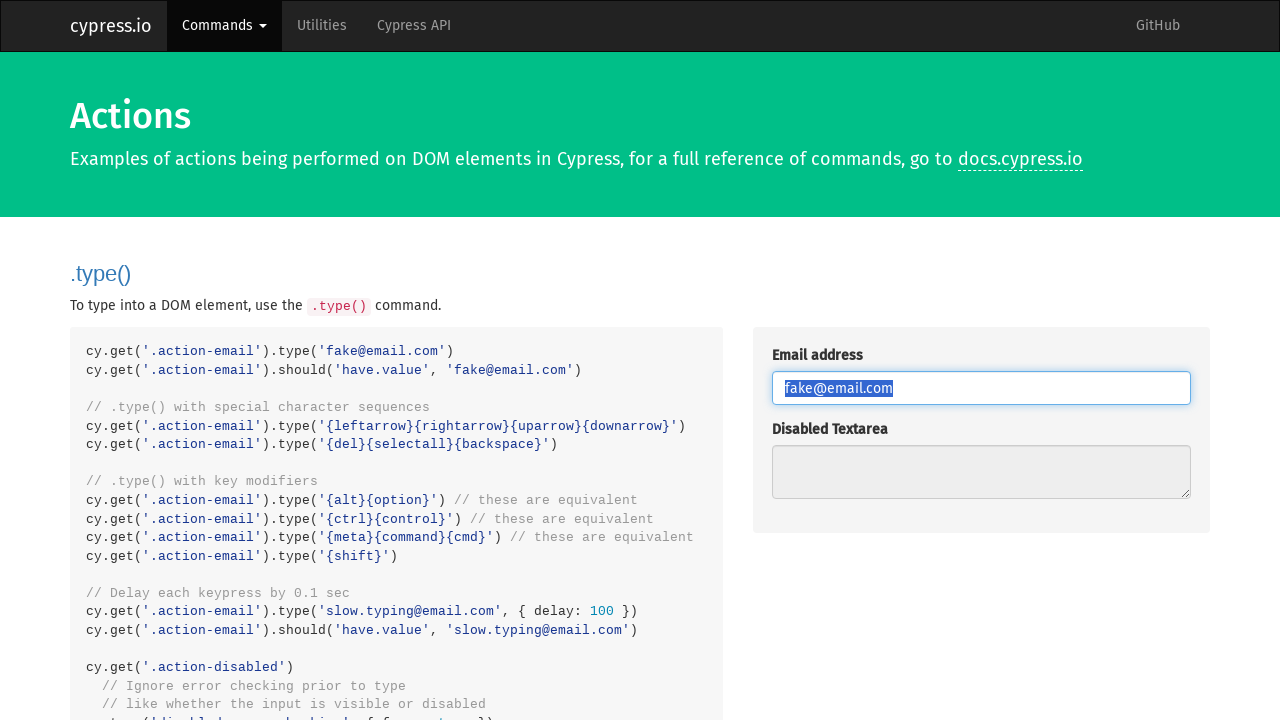

Pressed Backspace to delete selected text on .action-email
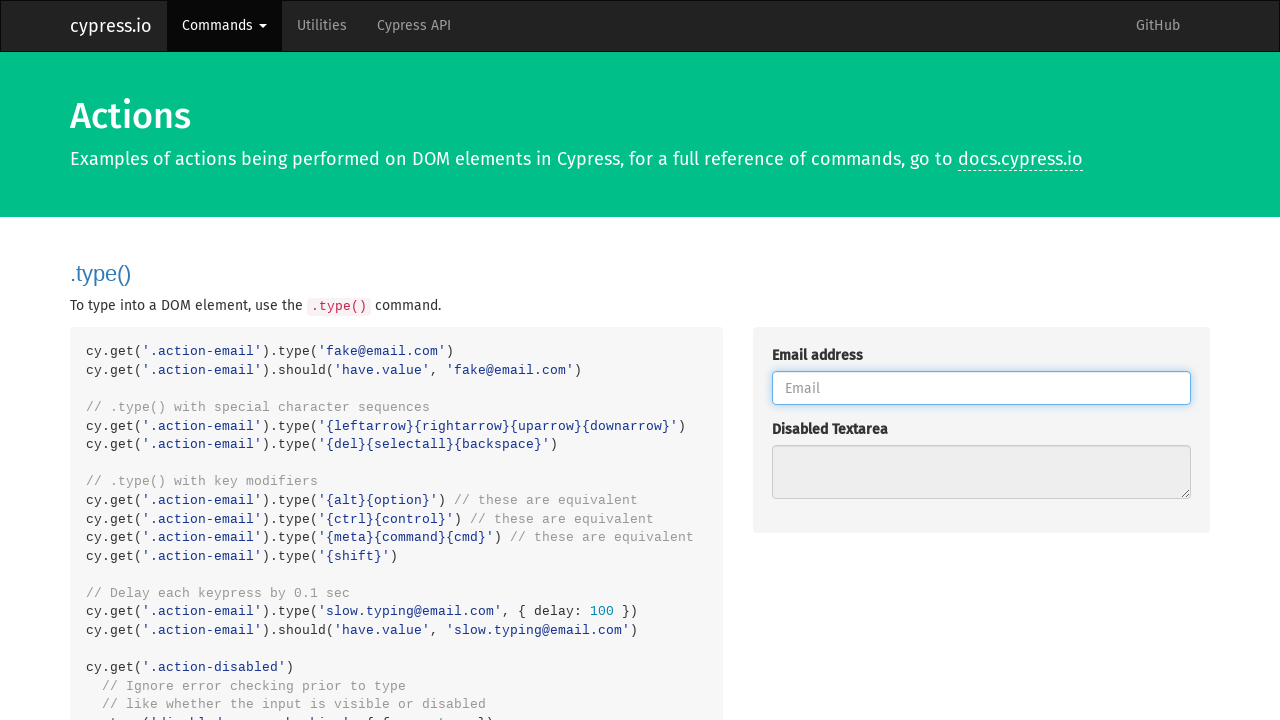

Typed 'slow.typing@email.com' with 100ms delay between characters on .action-email
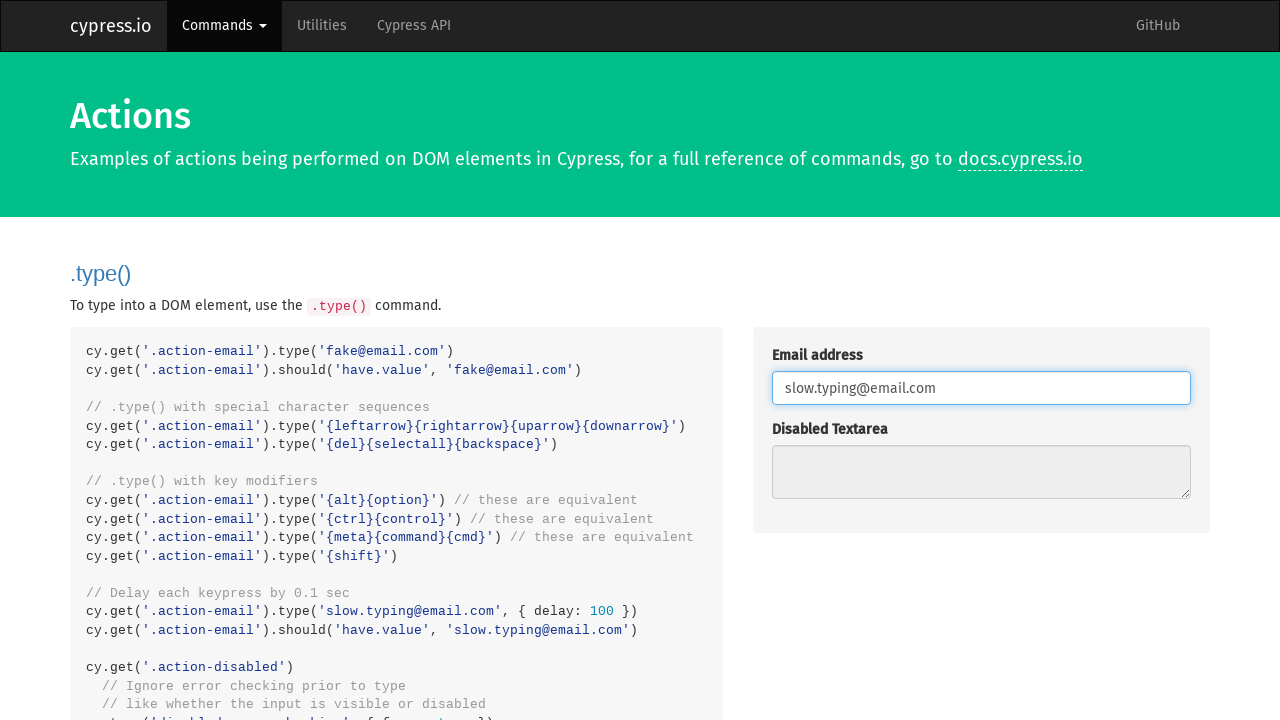

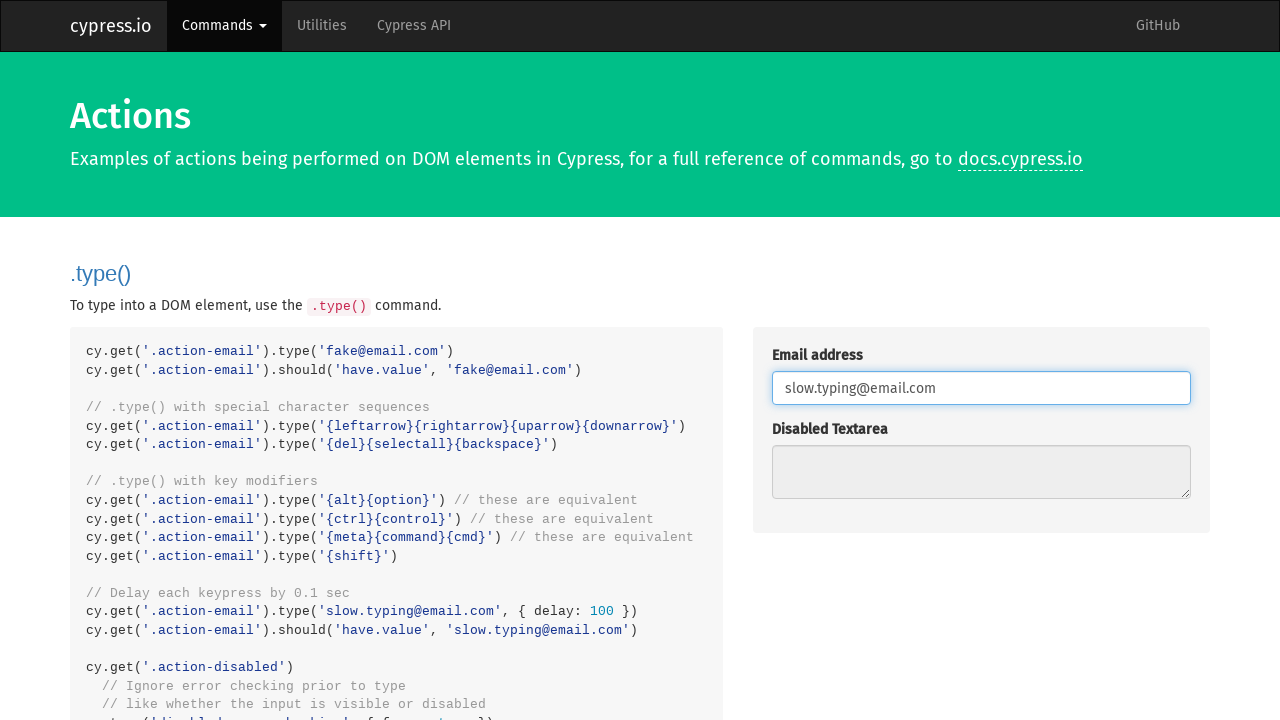